Tests auto-suggestive dropdown by typing partial text and selecting matching option from the suggestions

Starting URL: https://rahulshettyacademy.com/dropdownsPractise/

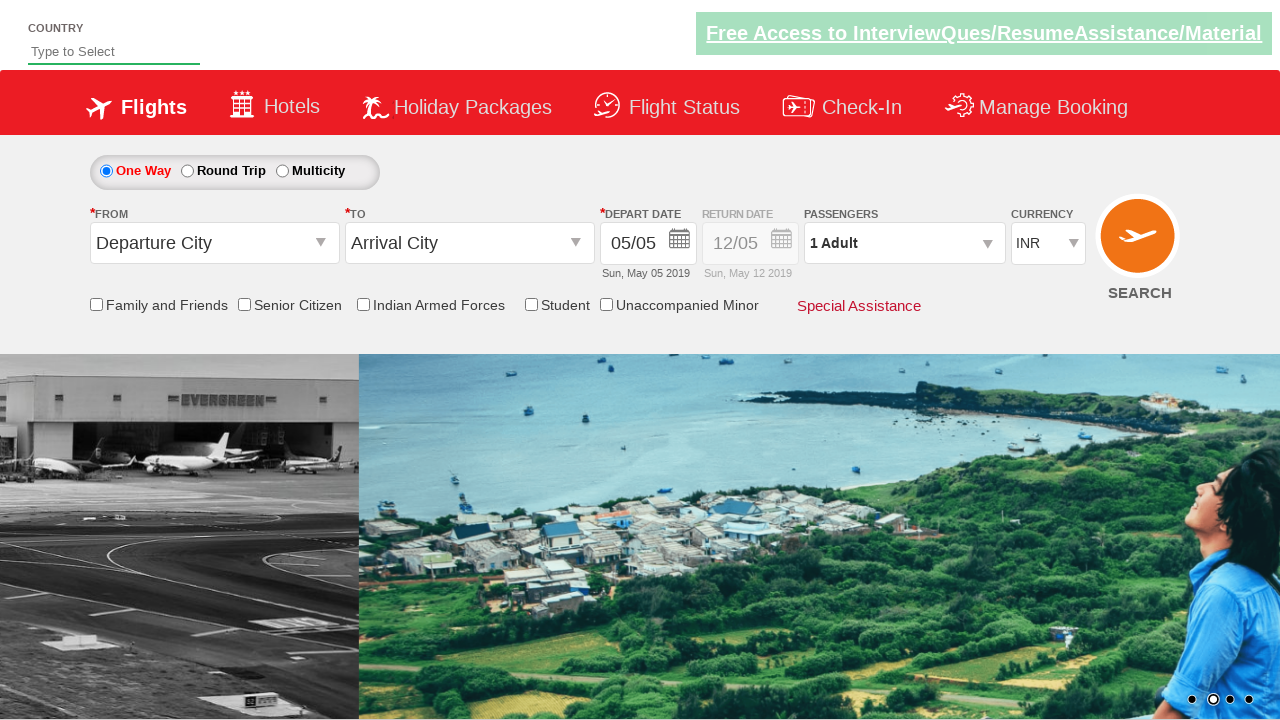

Typed 'ind' in autosuggest field on #autosuggest
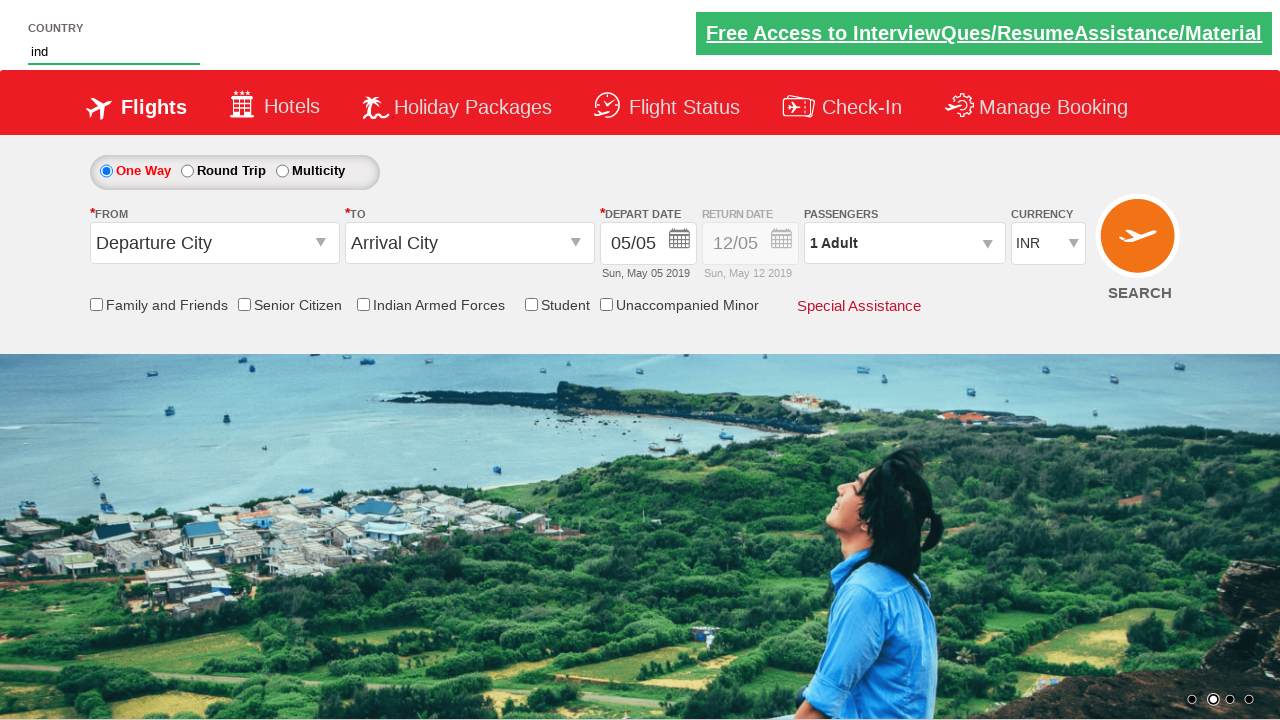

Dropdown suggestions appeared after typing partial text
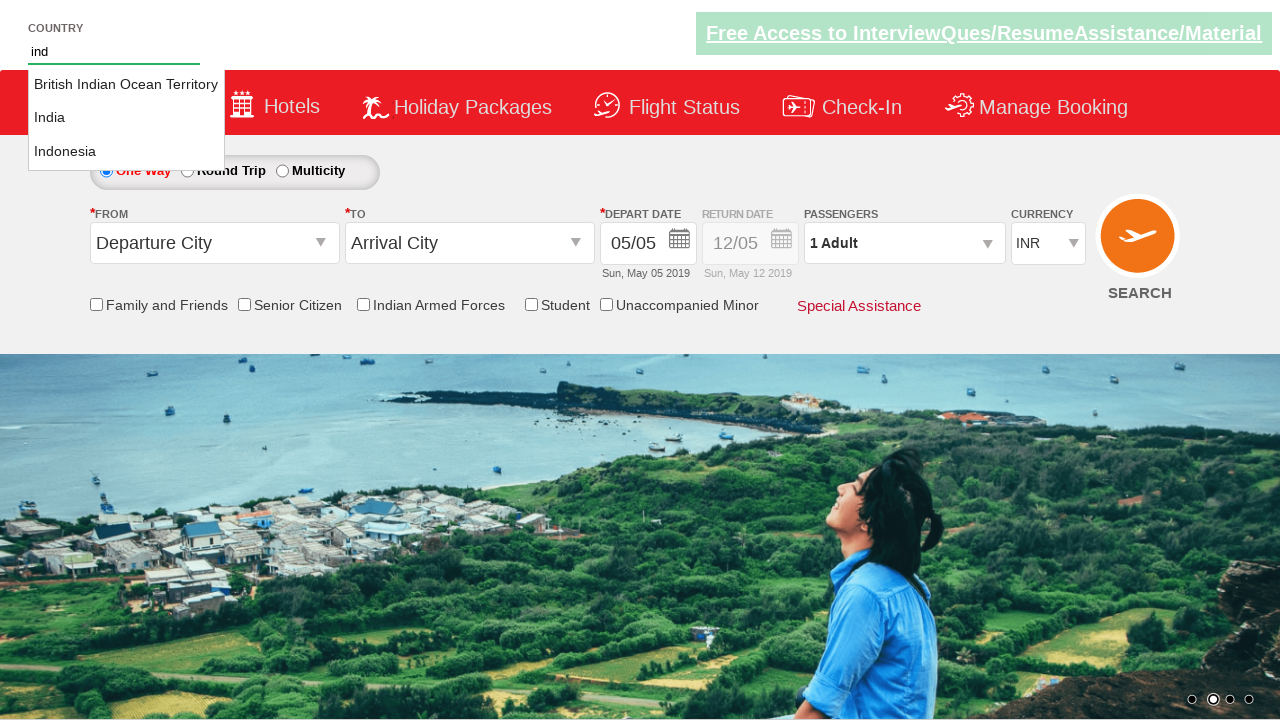

Retrieved all available dropdown options
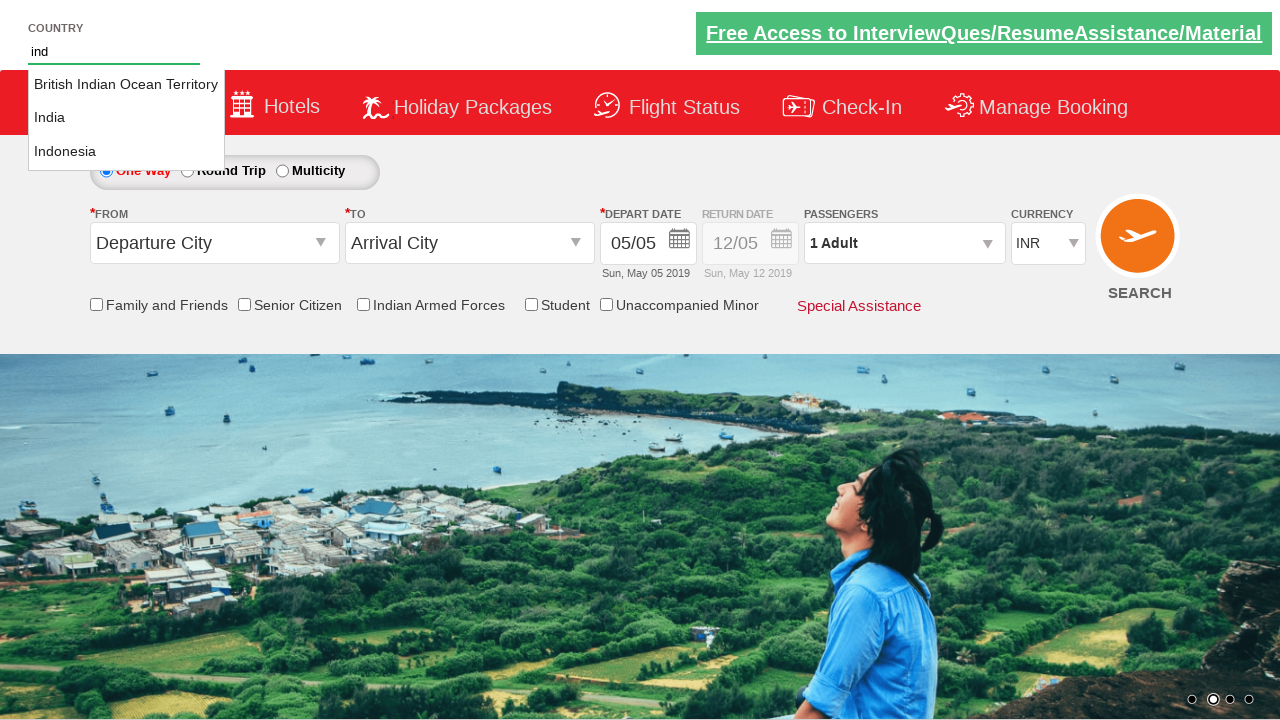

Selected 'India' from the autosuggestive dropdown at (126, 118) on li[class='ui-menu-item'] a >> nth=1
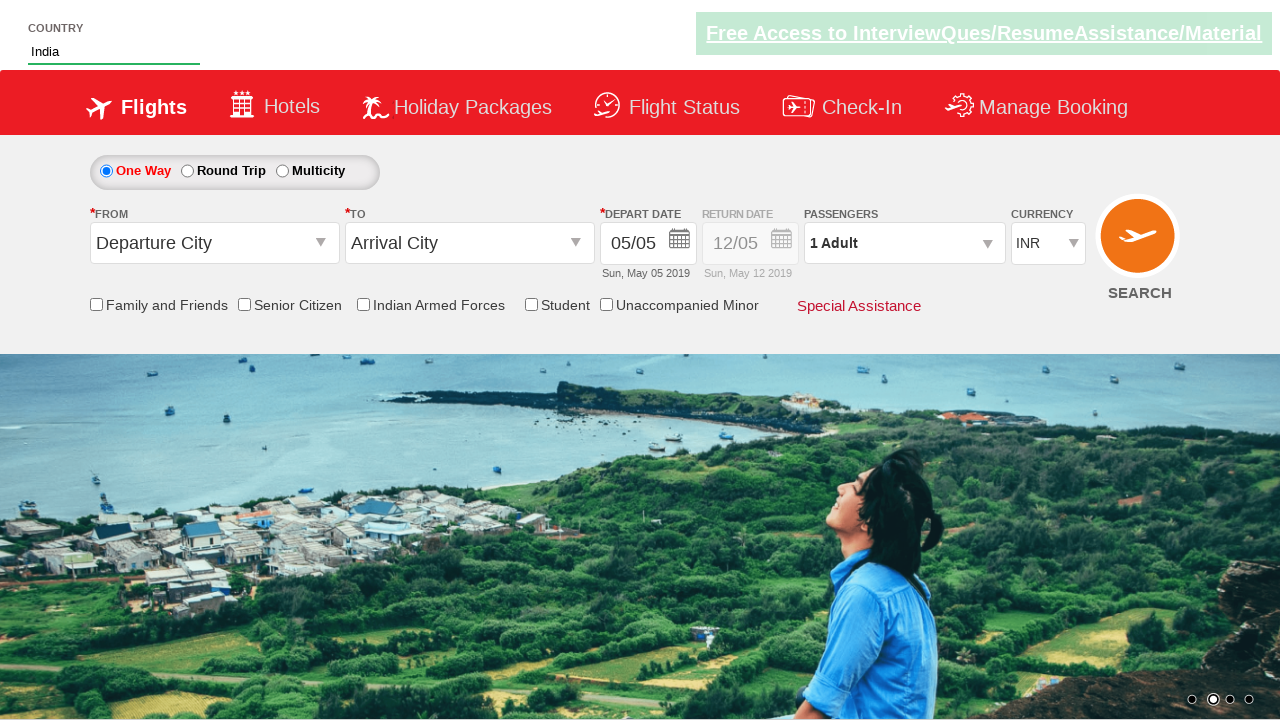

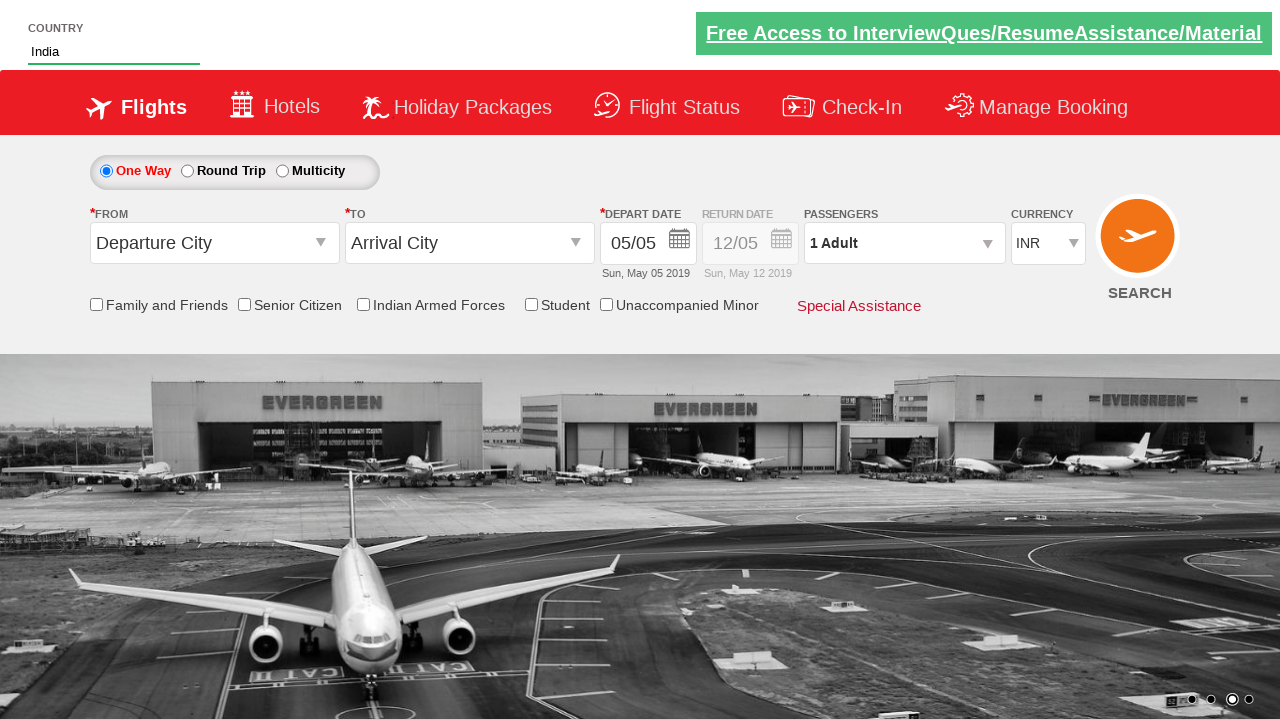